Tests web form submission by navigating to a form page, filling in a text field, submitting the form, and verifying the success message is displayed.

Starting URL: https://bonigarcia.dev/selenium-webdriver-java/

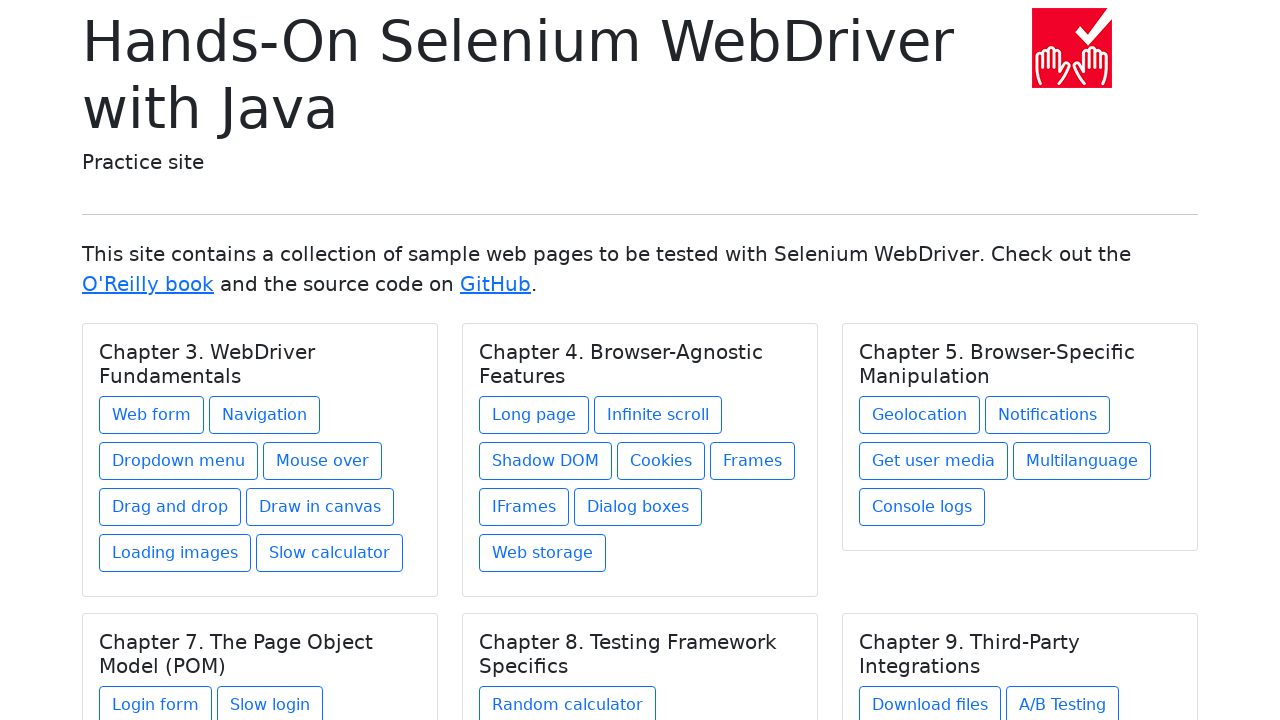

Navigated to starting URL
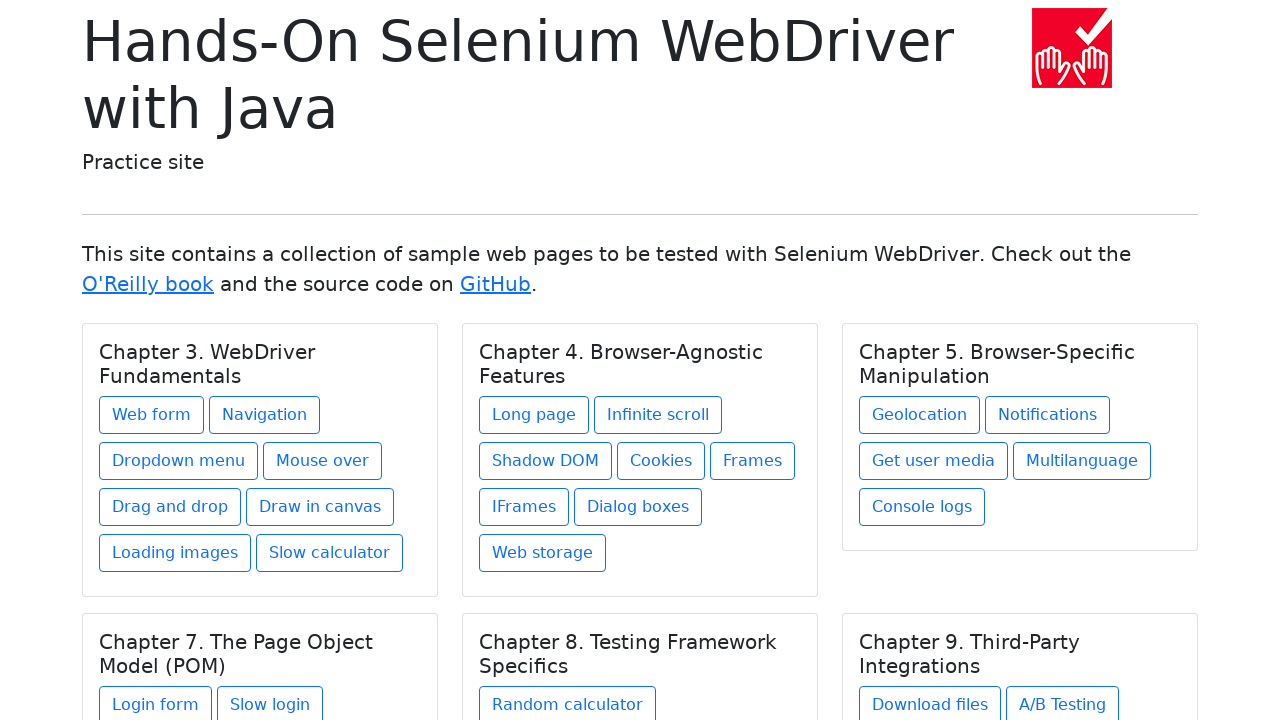

Clicked on 'Web form' link at (152, 415) on text=Web form
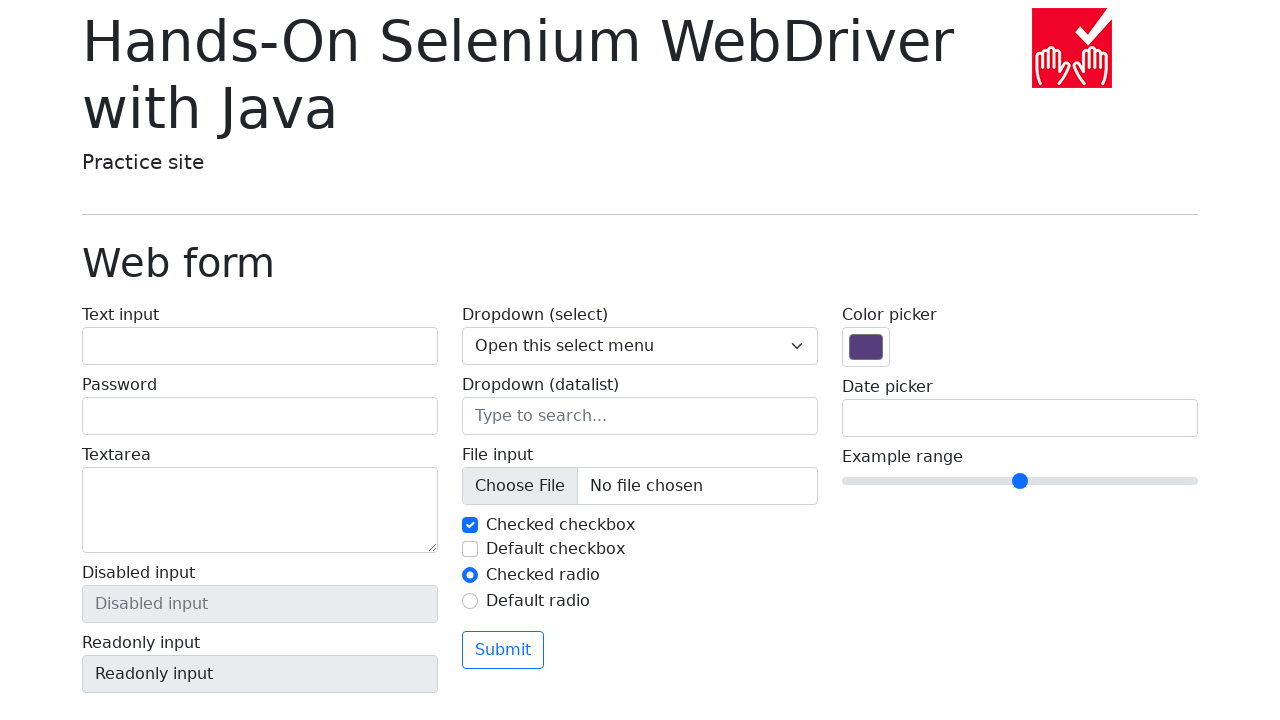

Filled text input field with 'test' on #my-text-id
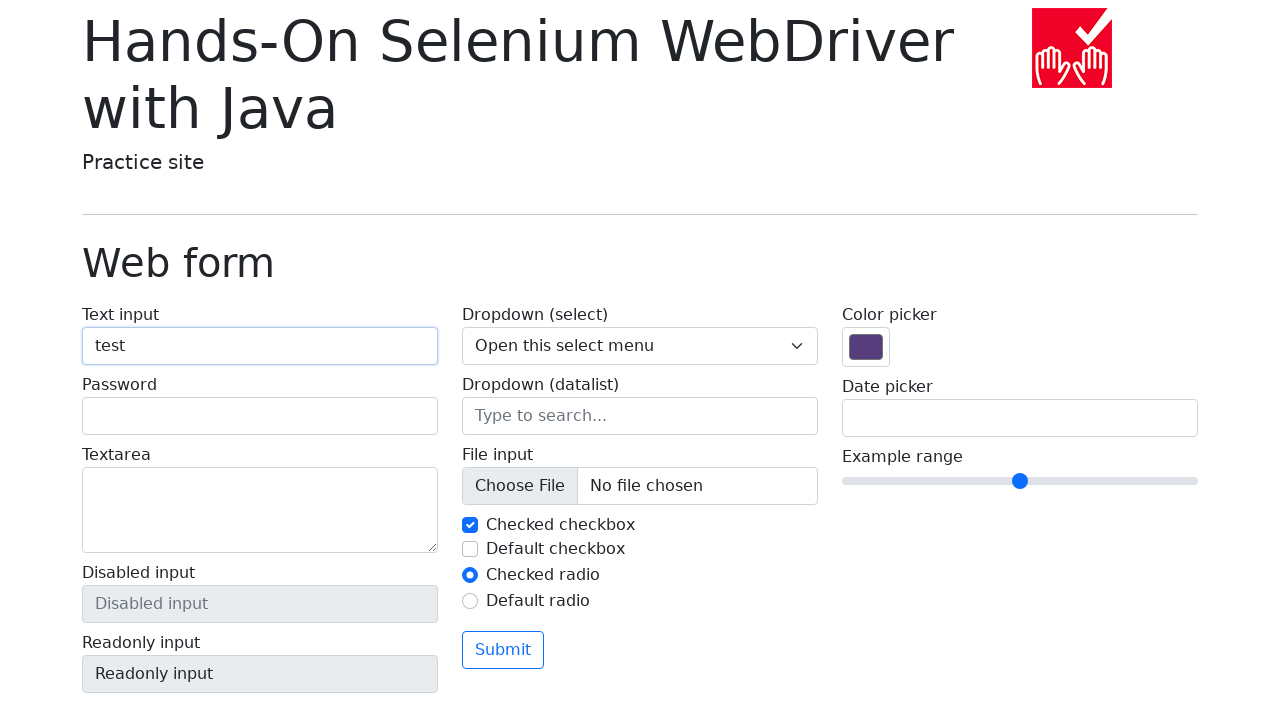

Clicked submit button at (503, 650) on button[type='submit']
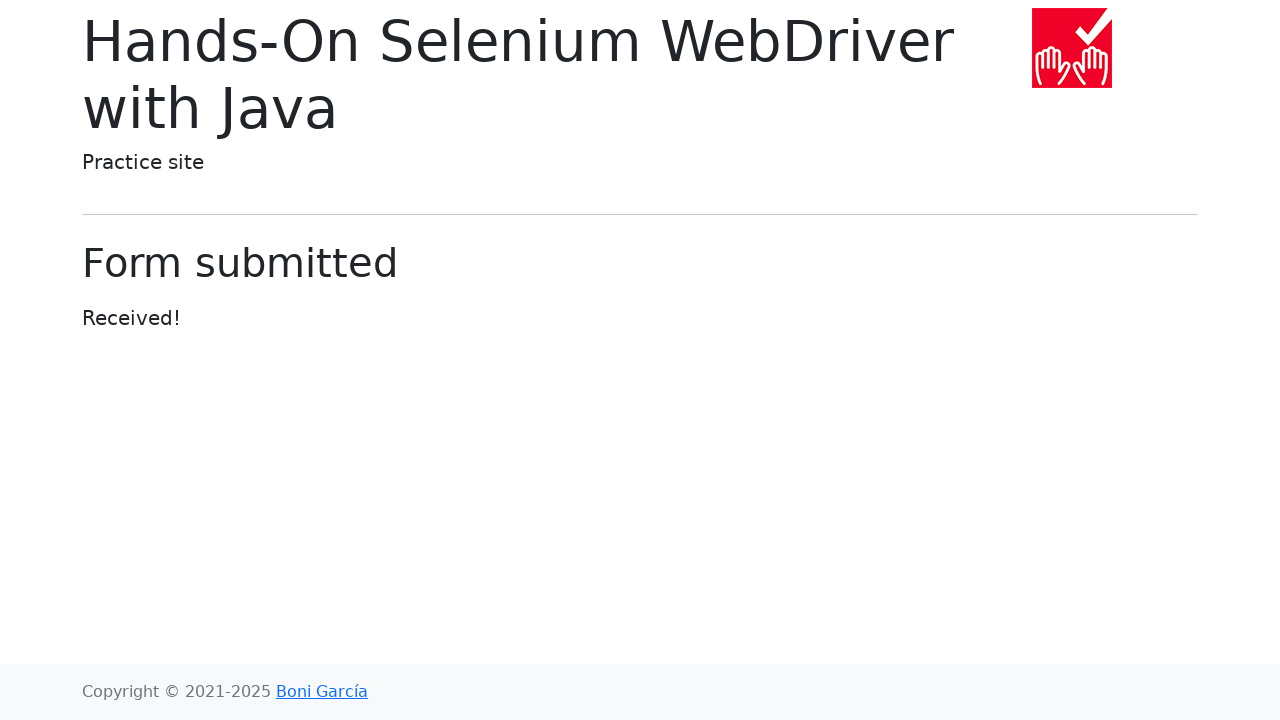

Form submission title element loaded
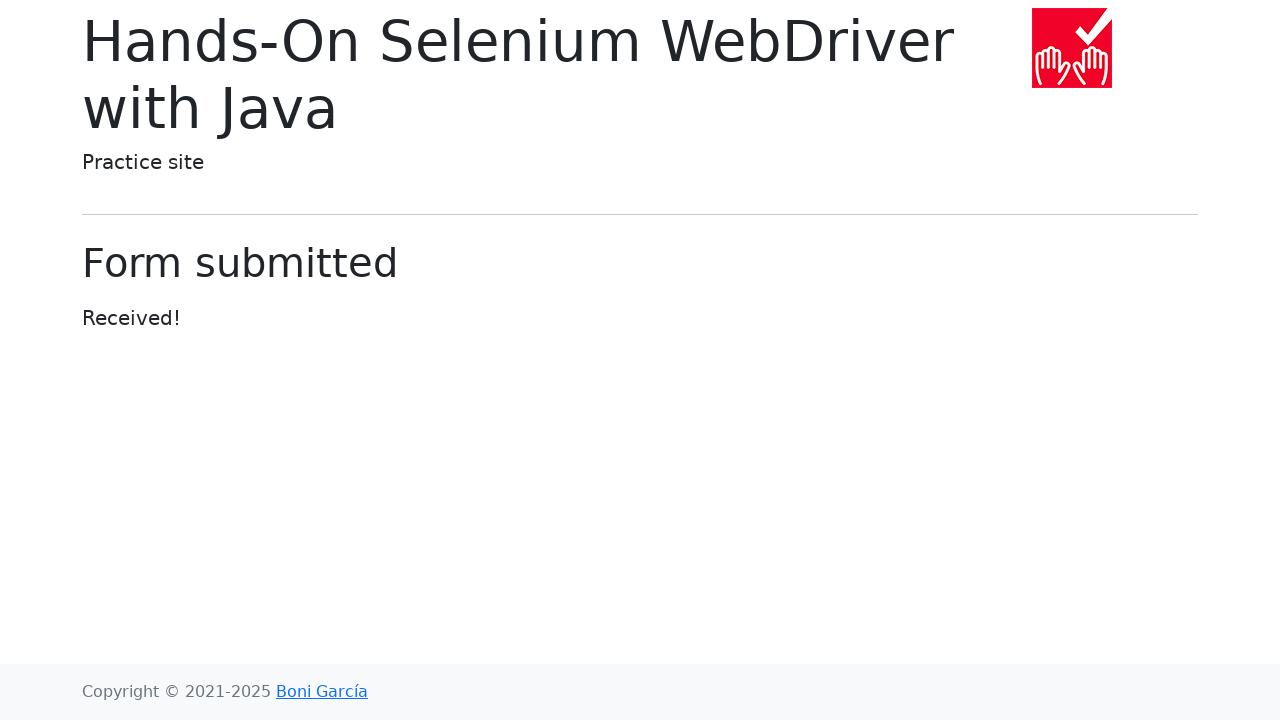

Verified success message 'Form submitted' is displayed
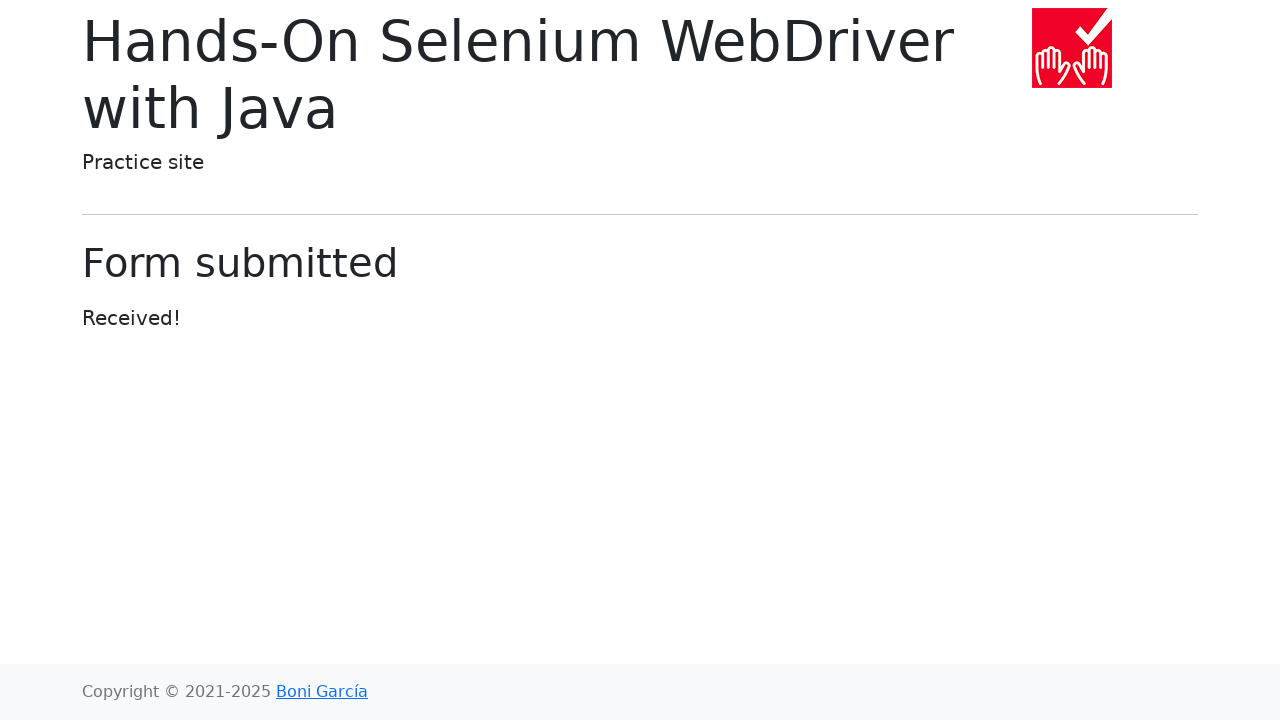

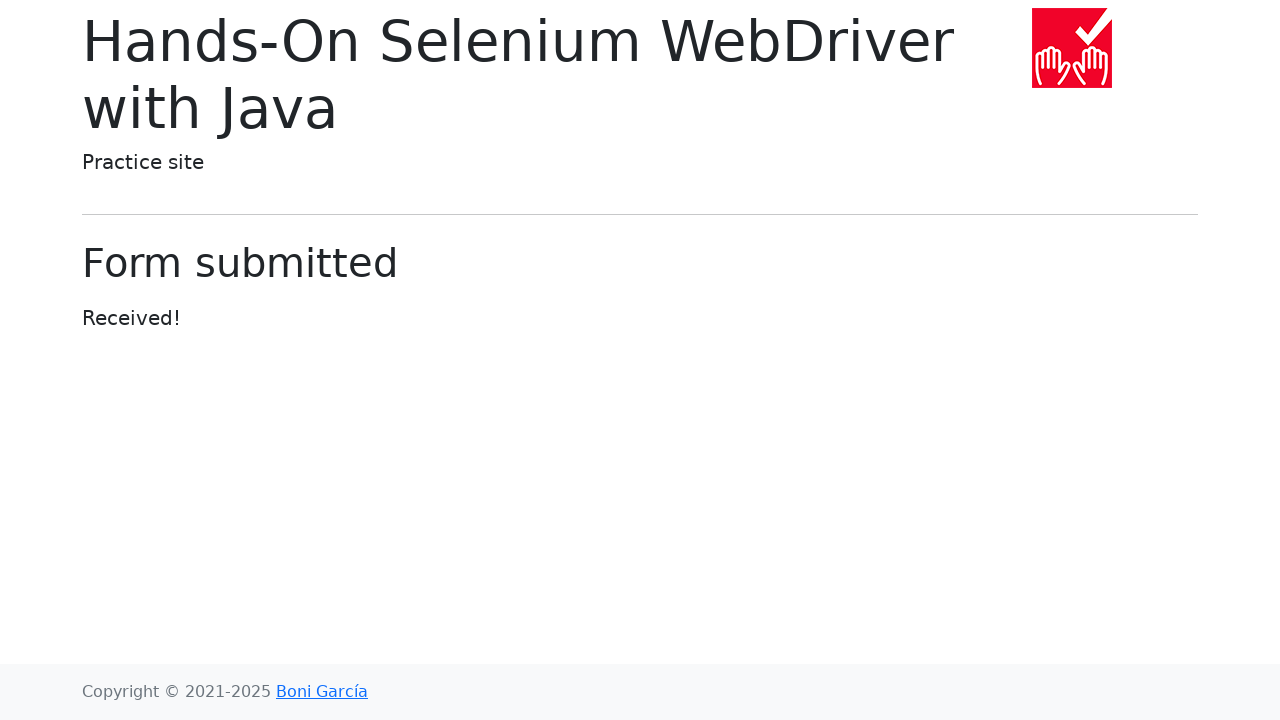